Verifies that the OrangeHRM logo is displayed on the homepage

Starting URL: https://opensource-demo.orangehrmlive.com/

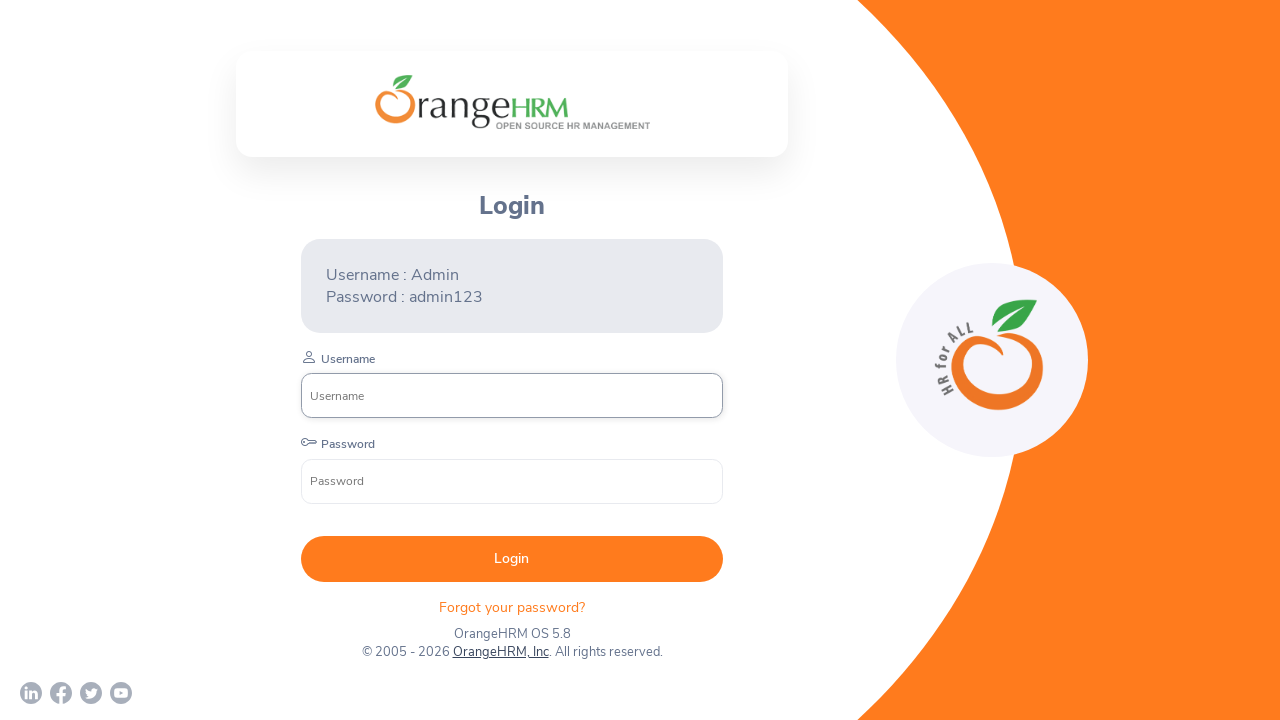

Located OrangeHRM logo element
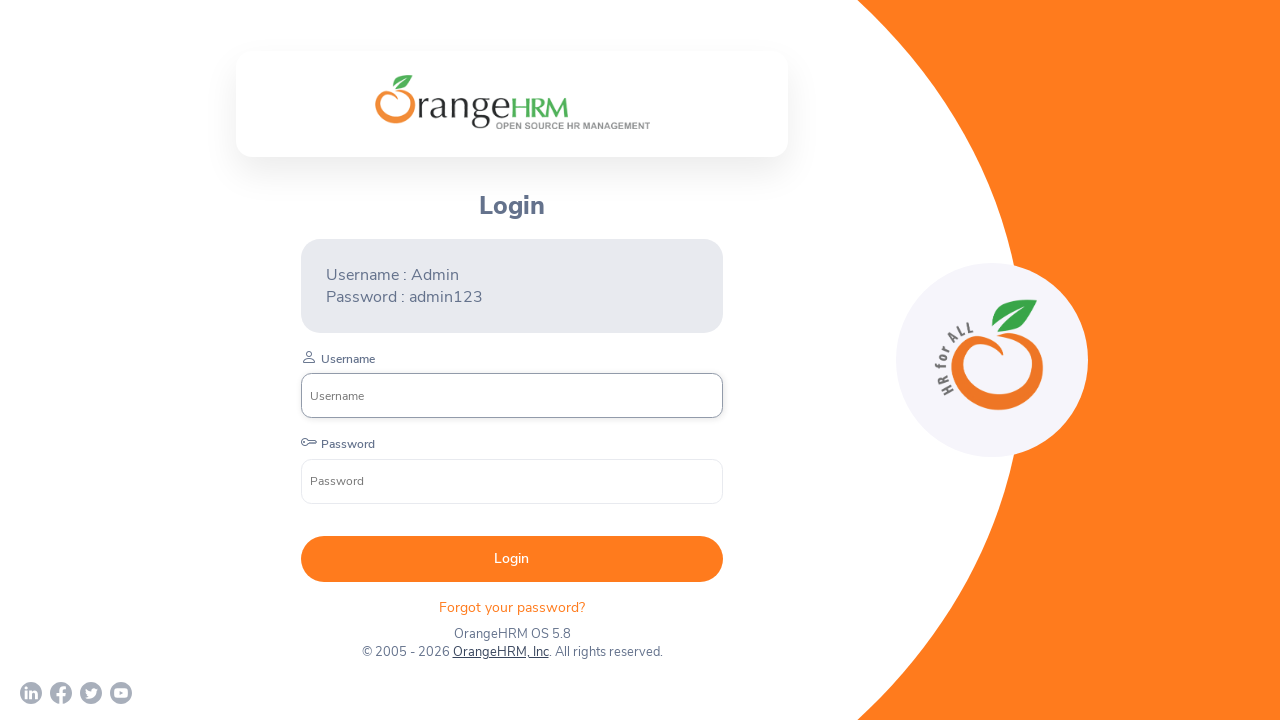

Verified that OrangeHRM logo is visible on the homepage
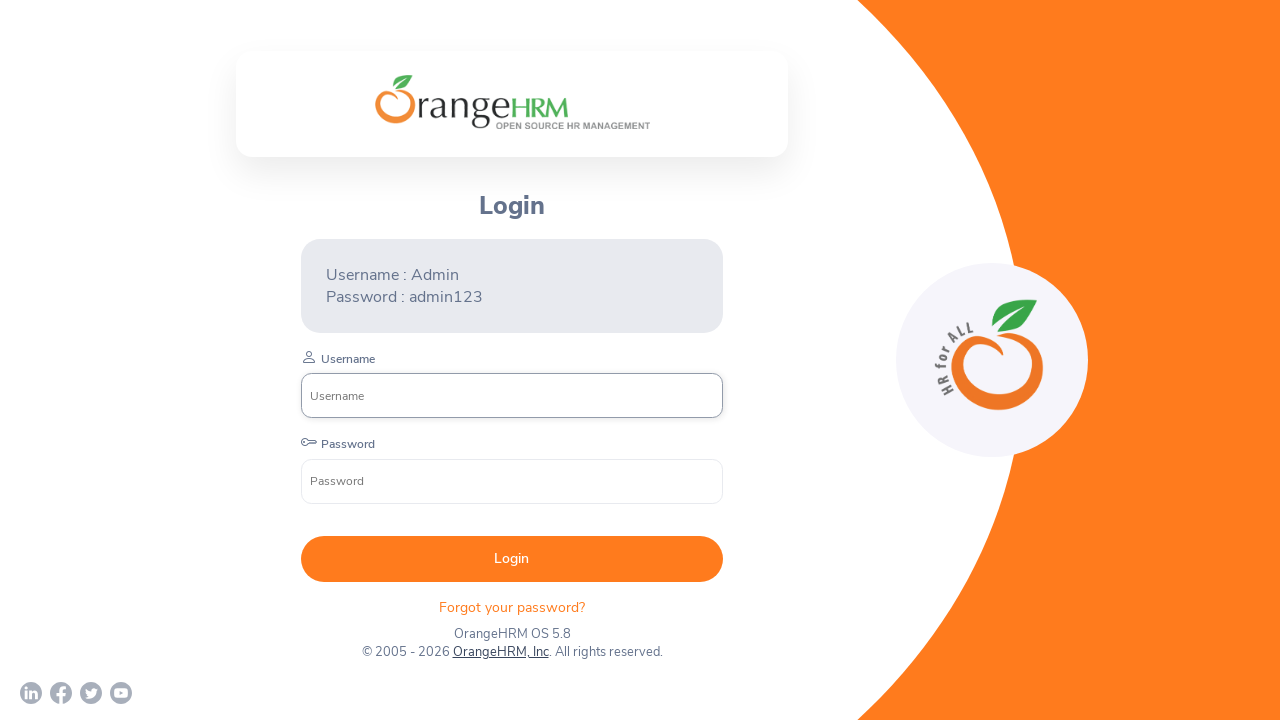

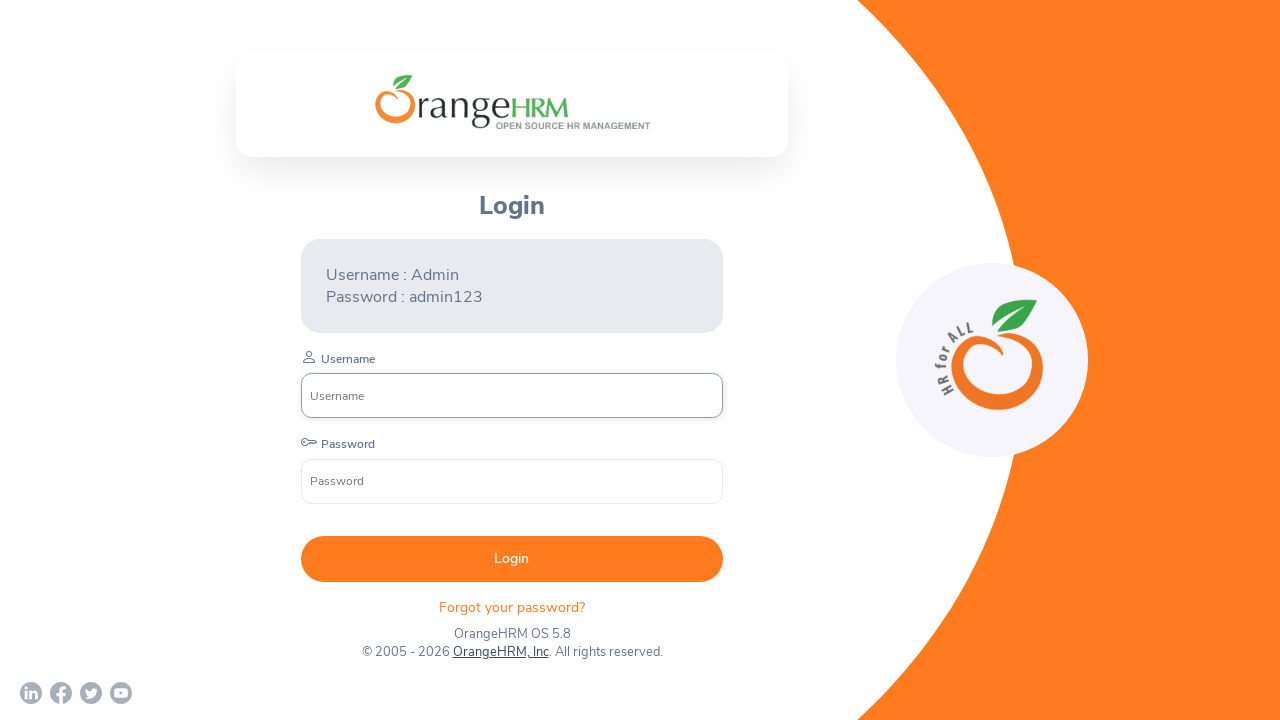